Tests mouse hover interactions by moving the cursor over multiple figure elements

Starting URL: https://bonigarcia.dev/selenium-webdriver-java/mouse-over.html

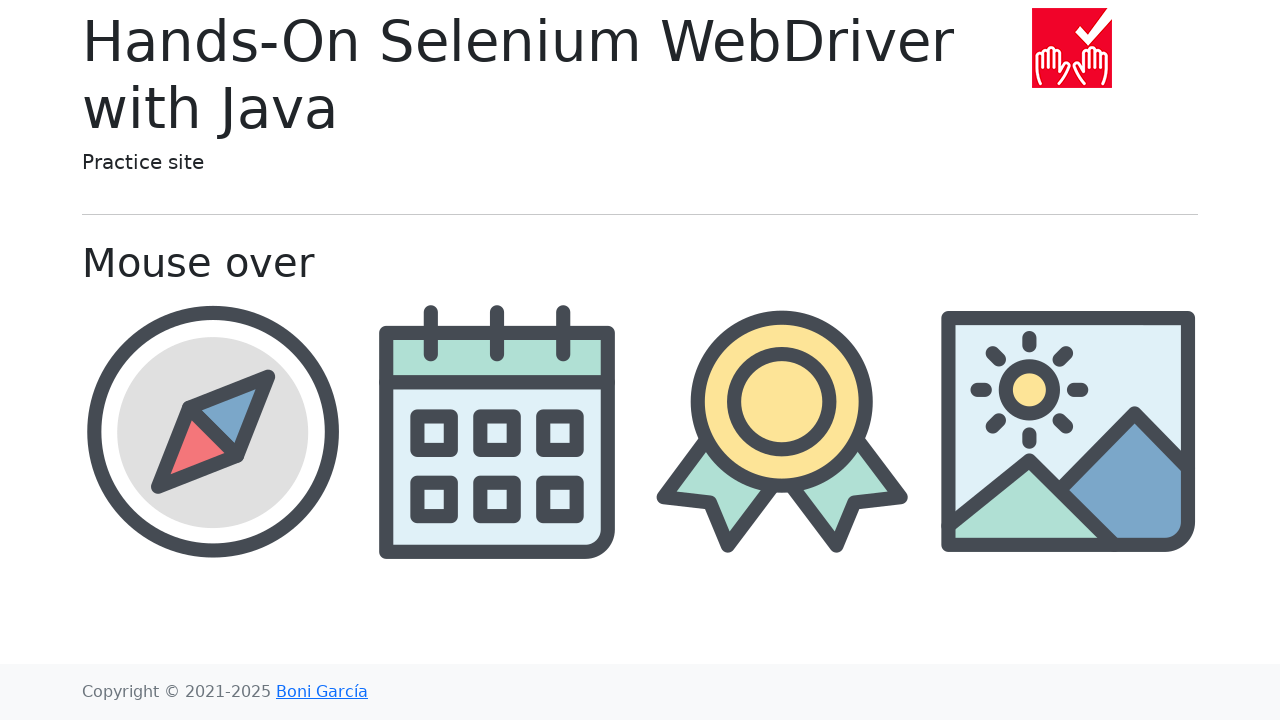

Located all figure elements on the page
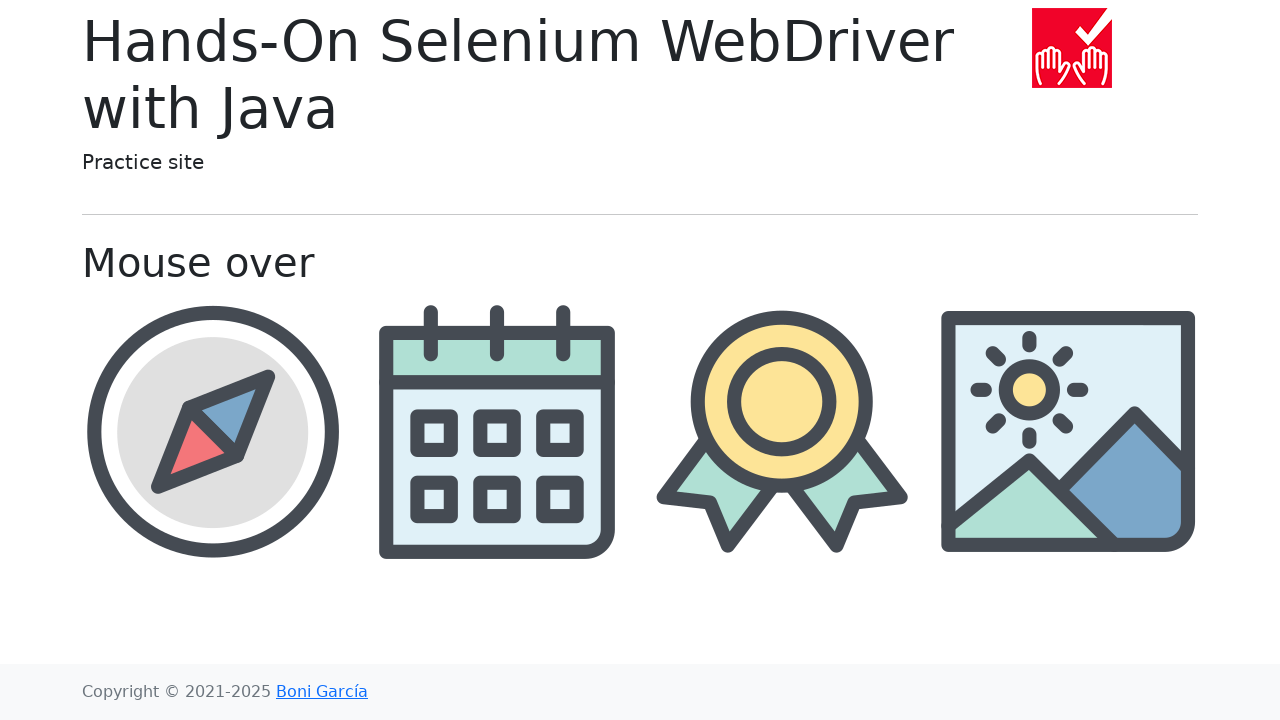

Hovered over a figure element at (212, 431) on div.figure >> nth=0
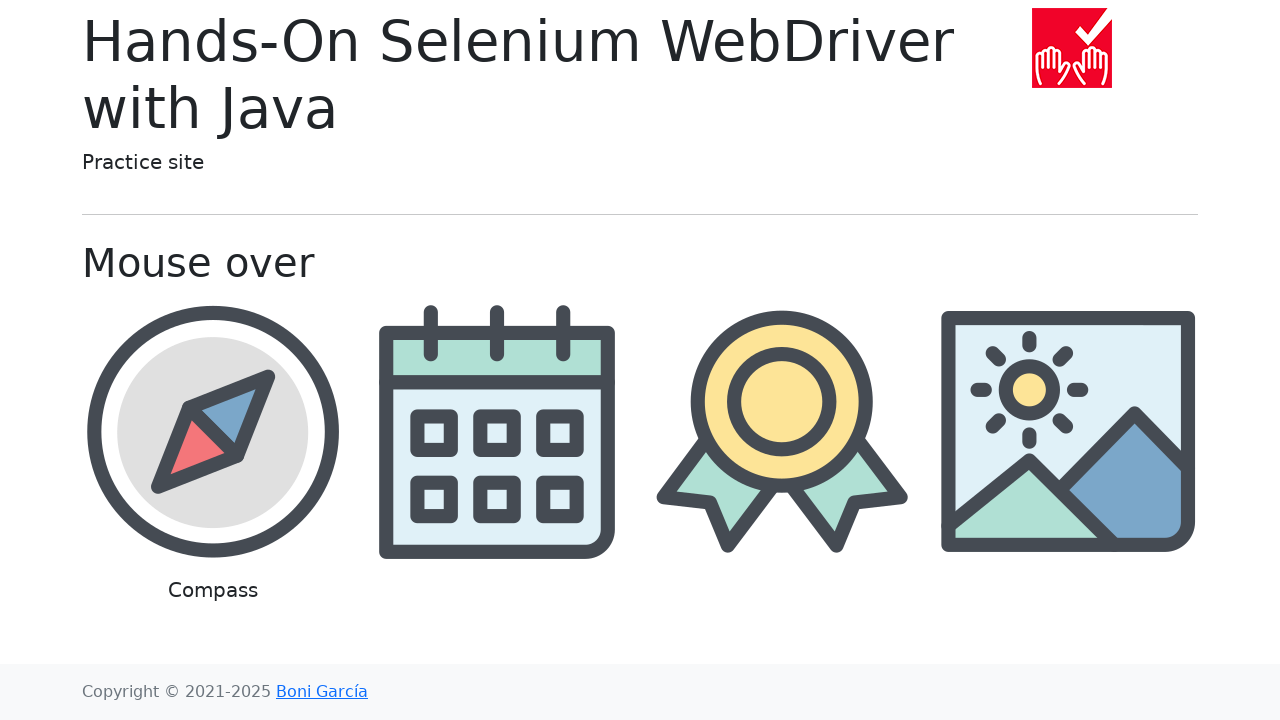

Waited 1 second for hover effects to display
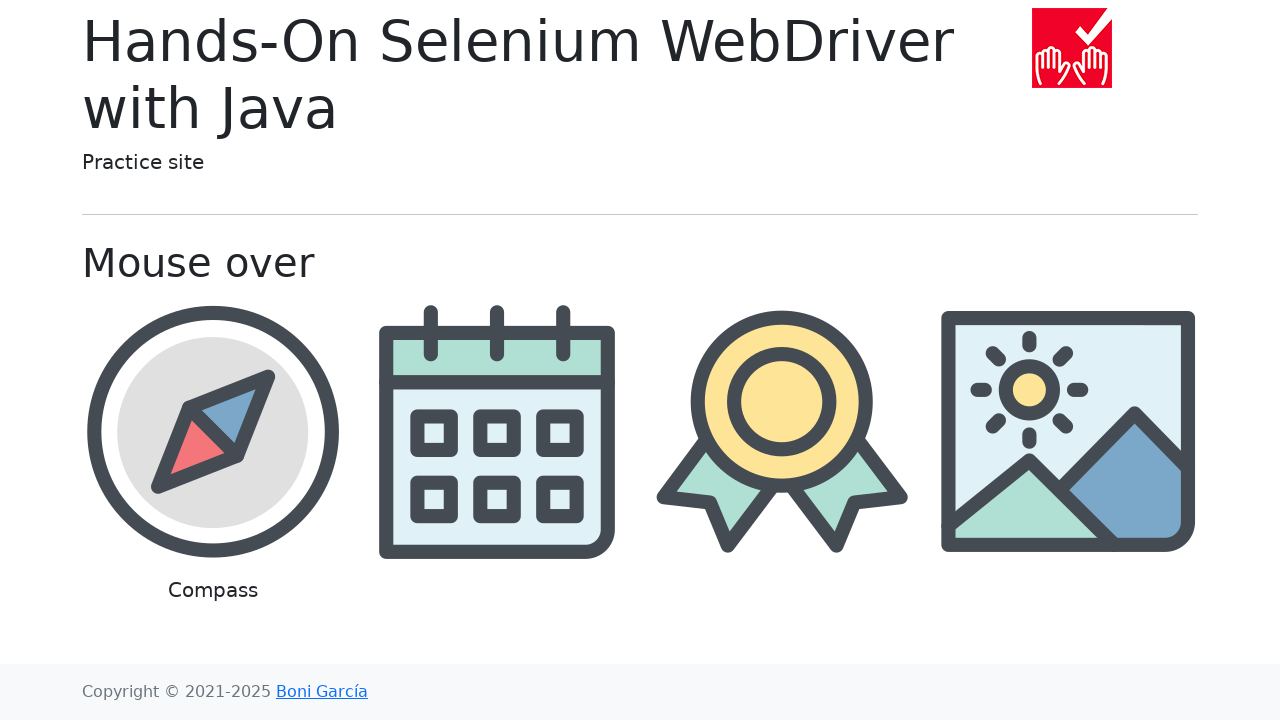

Hovered over a figure element at (498, 470) on div.figure >> nth=1
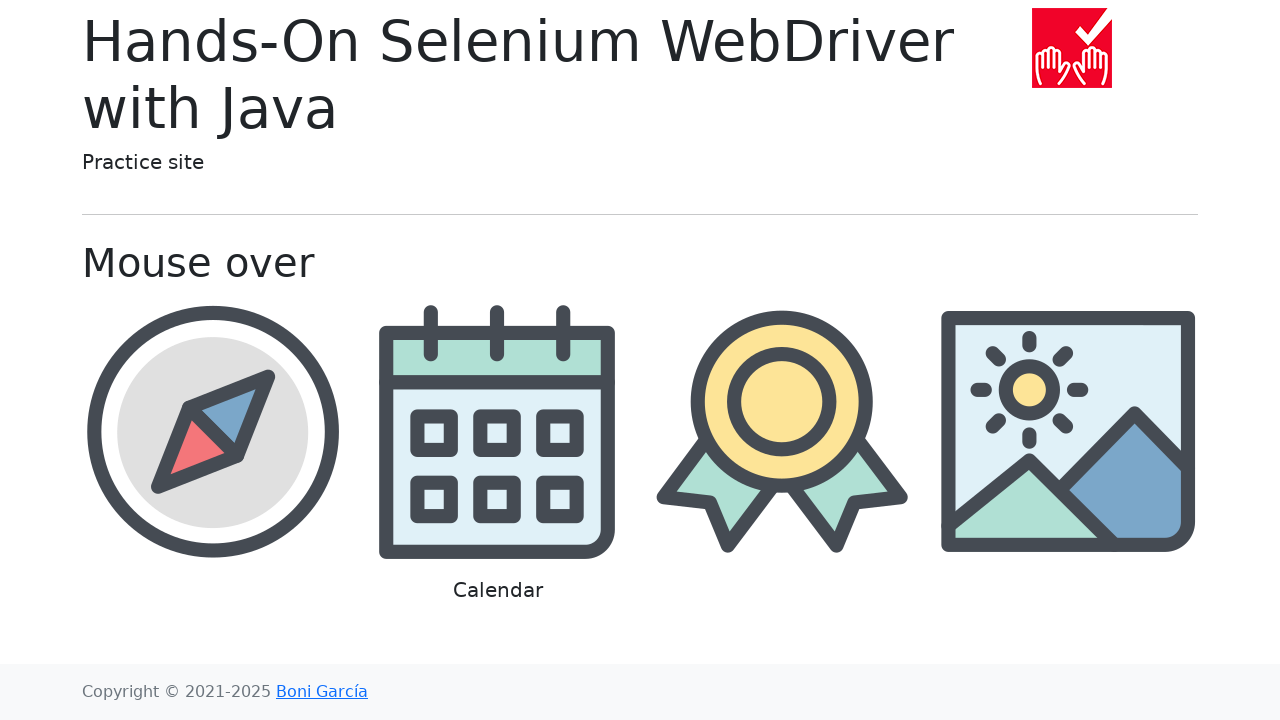

Waited 1 second for hover effects to display
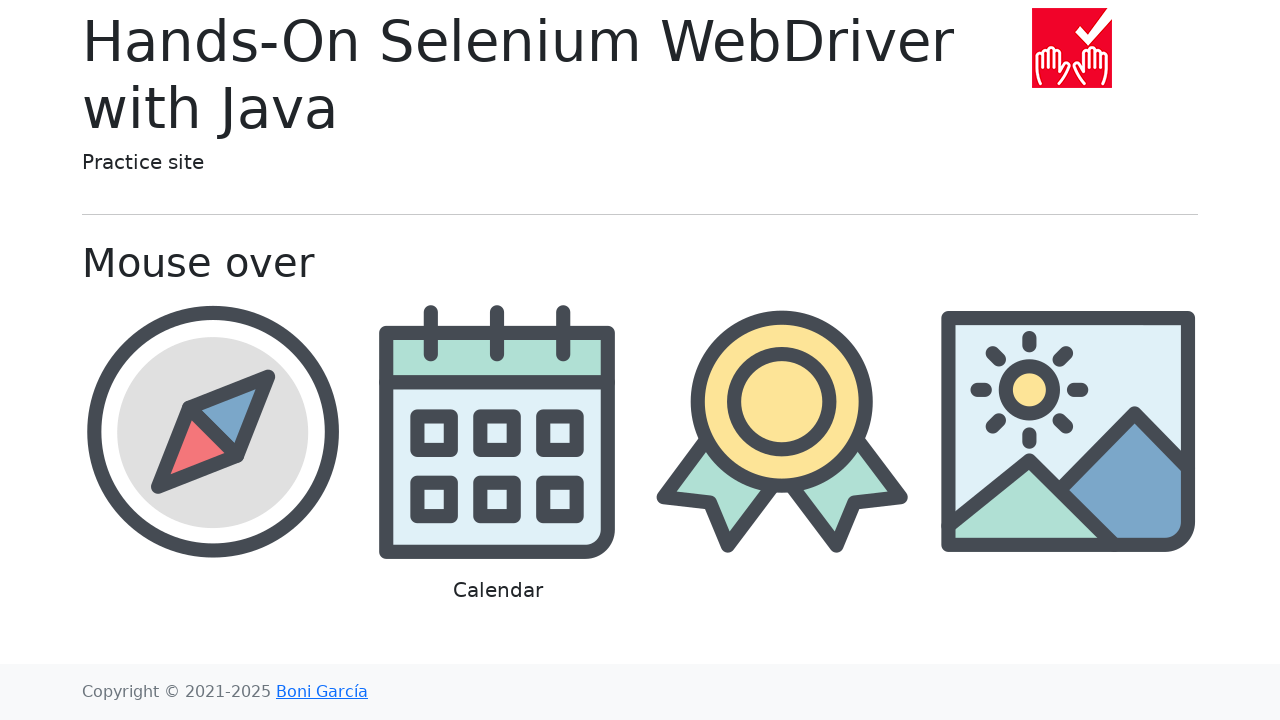

Hovered over a figure element at (782, 470) on div.figure >> nth=2
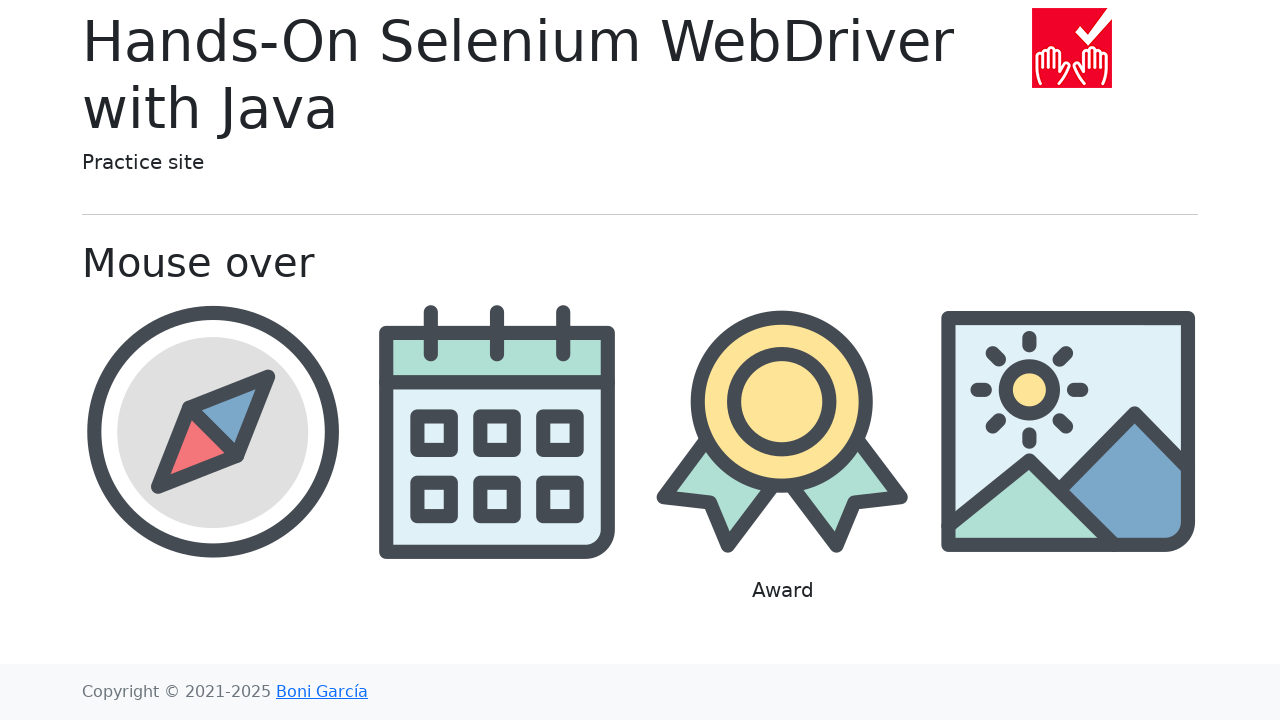

Waited 1 second for hover effects to display
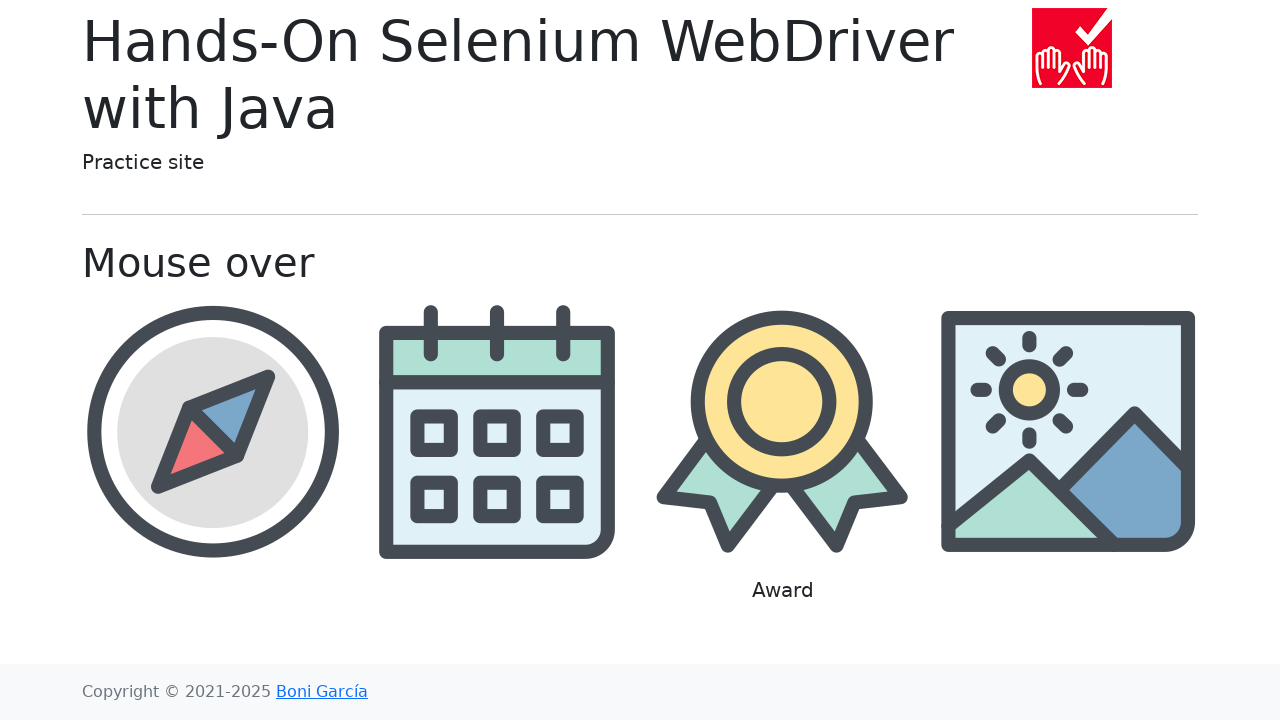

Hovered over a figure element at (1068, 470) on div.figure >> nth=3
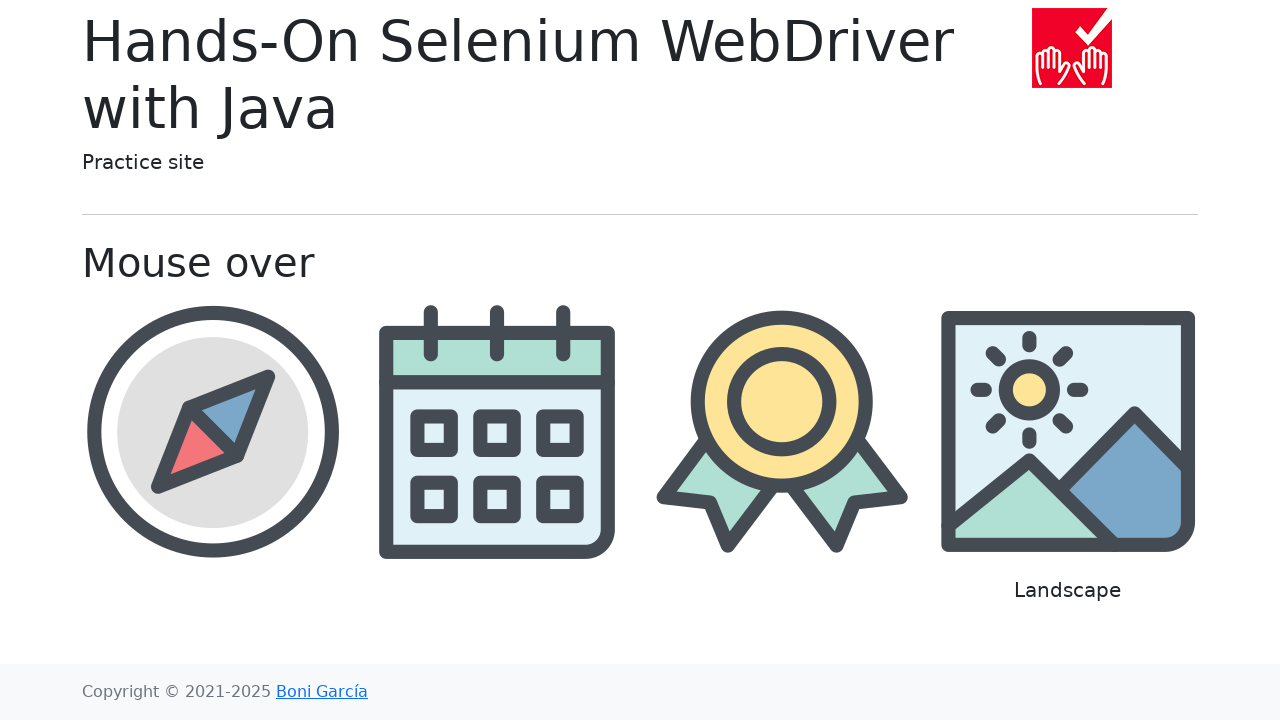

Waited 1 second for hover effects to display
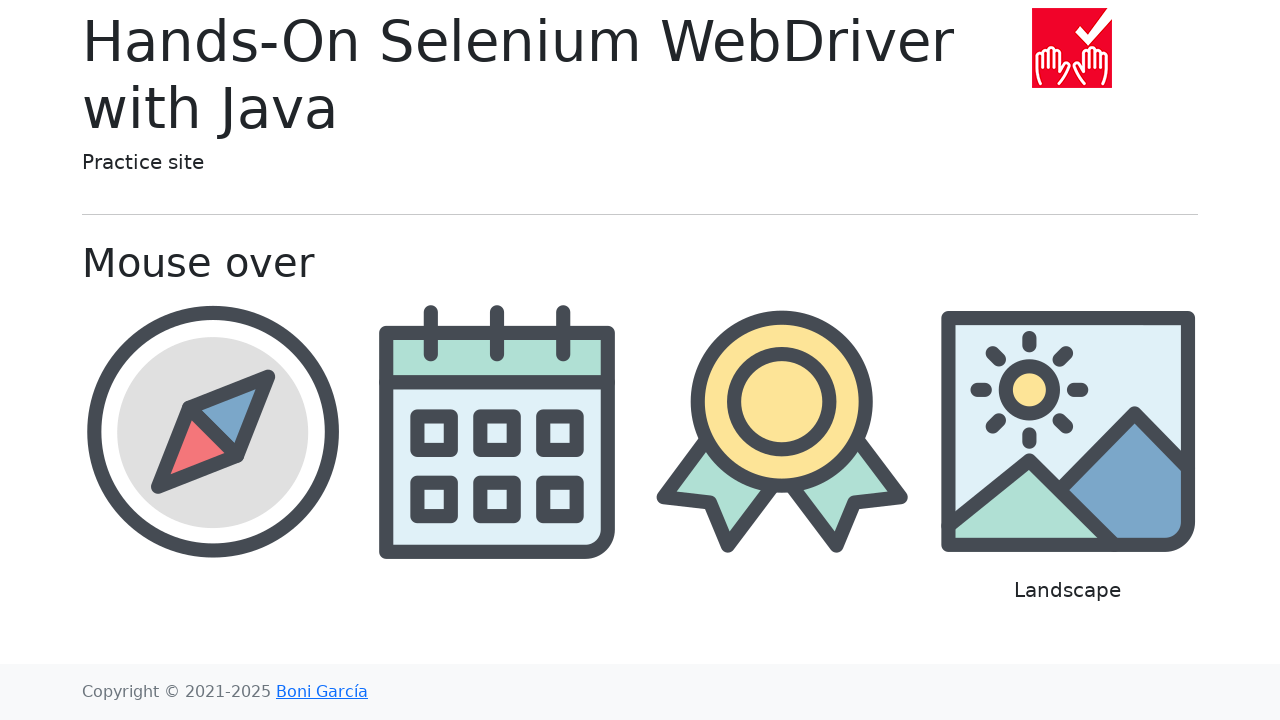

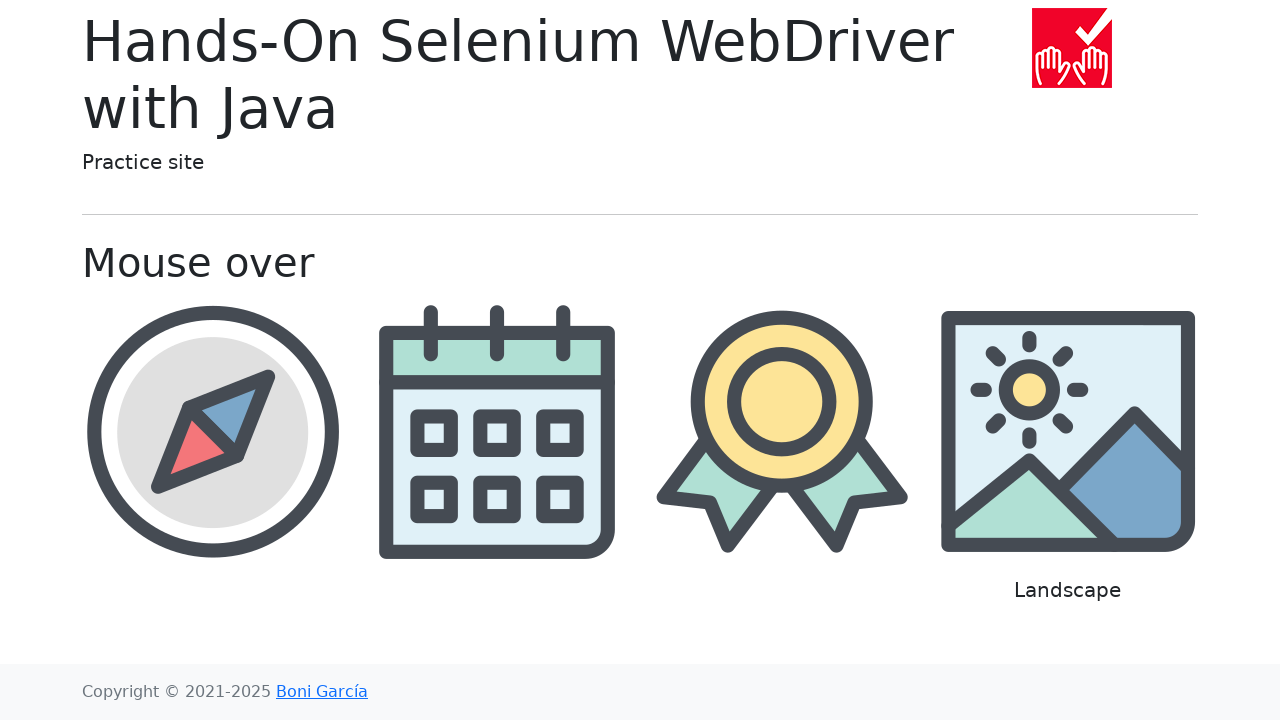